Demonstrates browser navigation commands including navigating to a new URL, going back, forward, and refreshing the page

Starting URL: https://www.seleniumeasy.com/

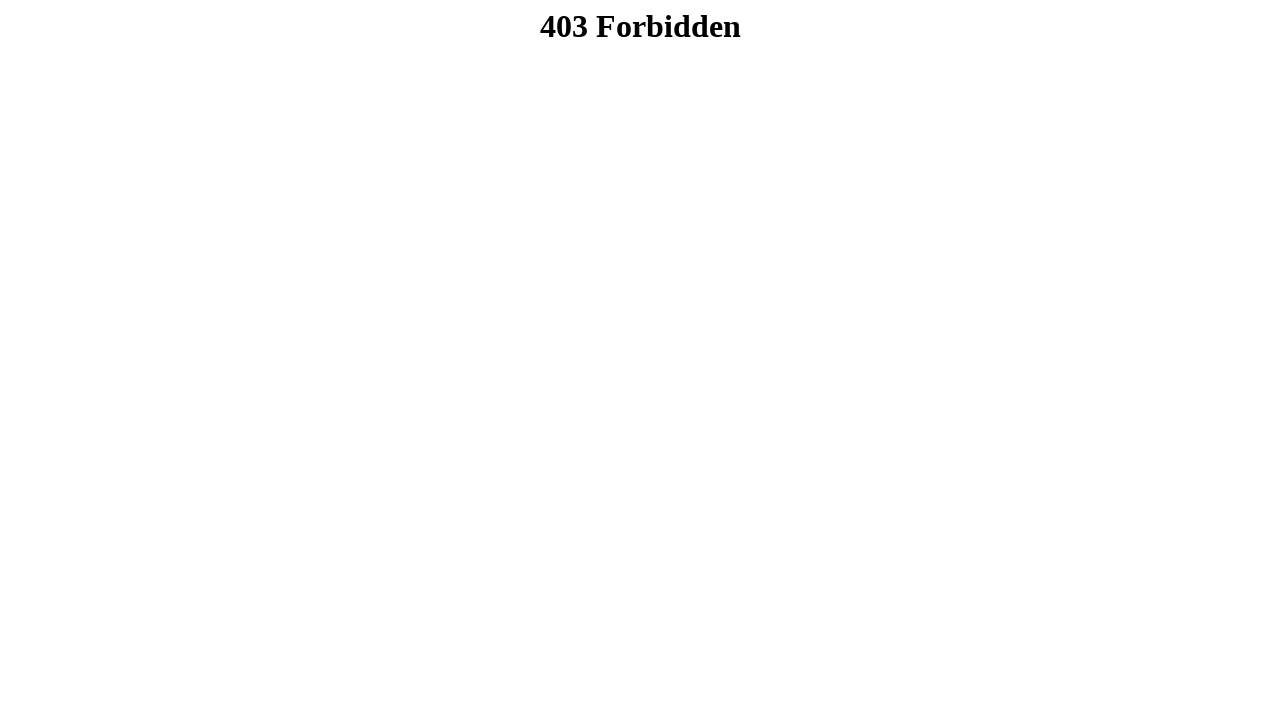

Navigated to https://www.selenium.dev/
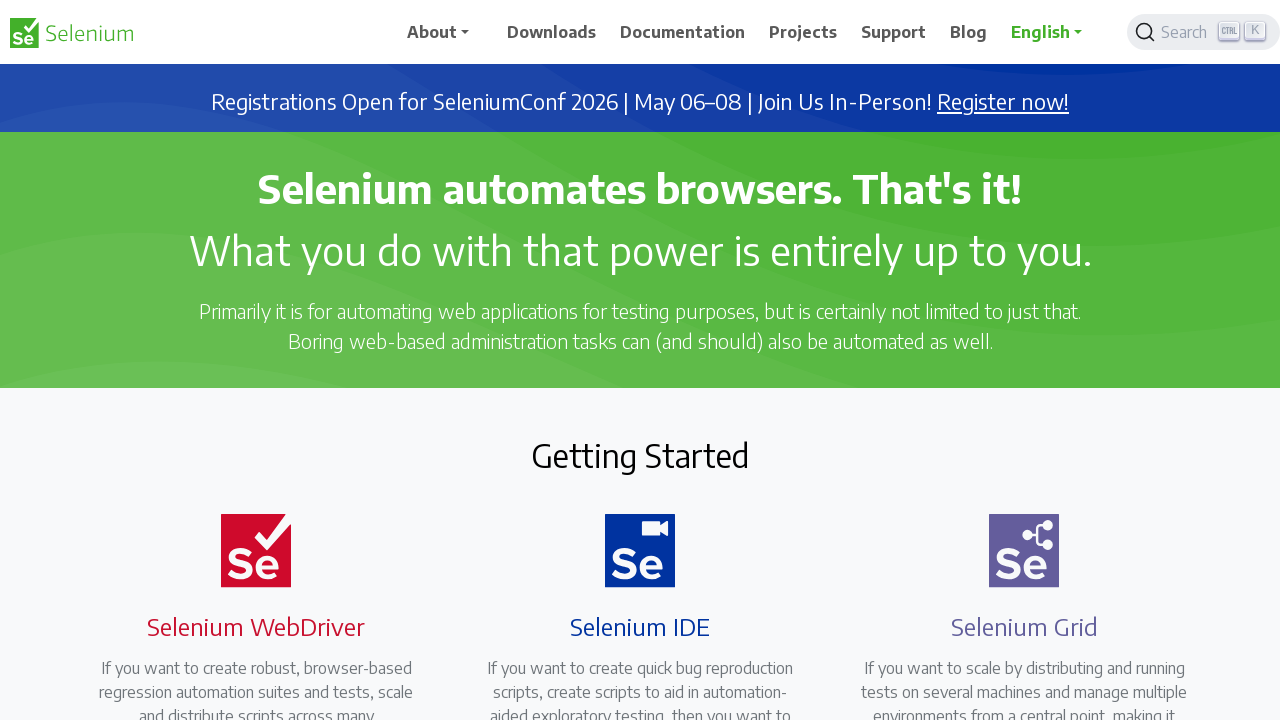

Navigated back to previous page
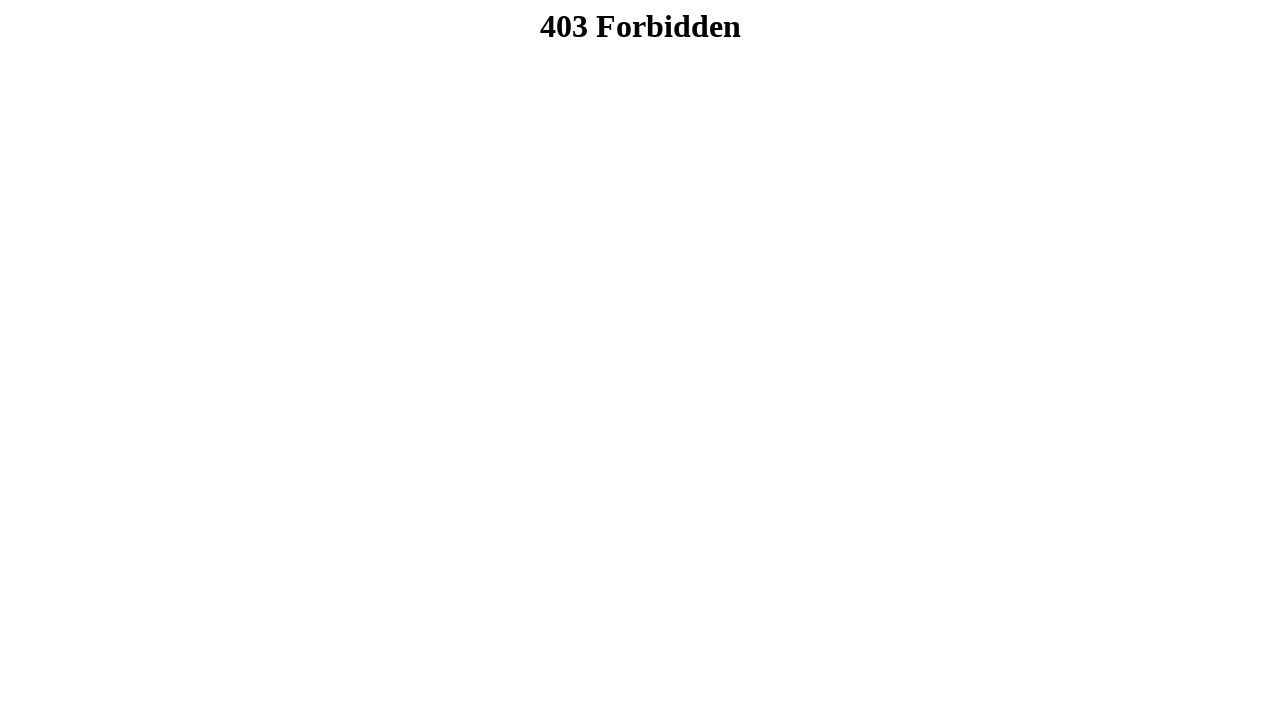

Navigated forward to next page
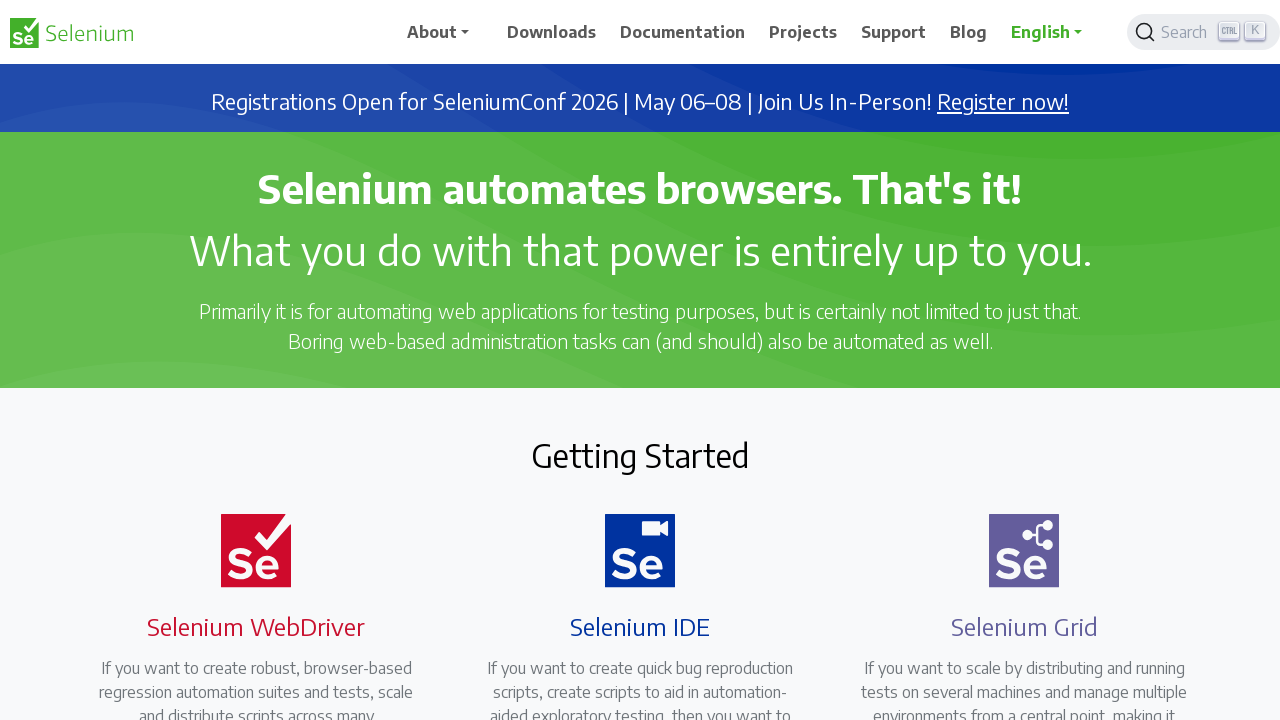

Refreshed the current page
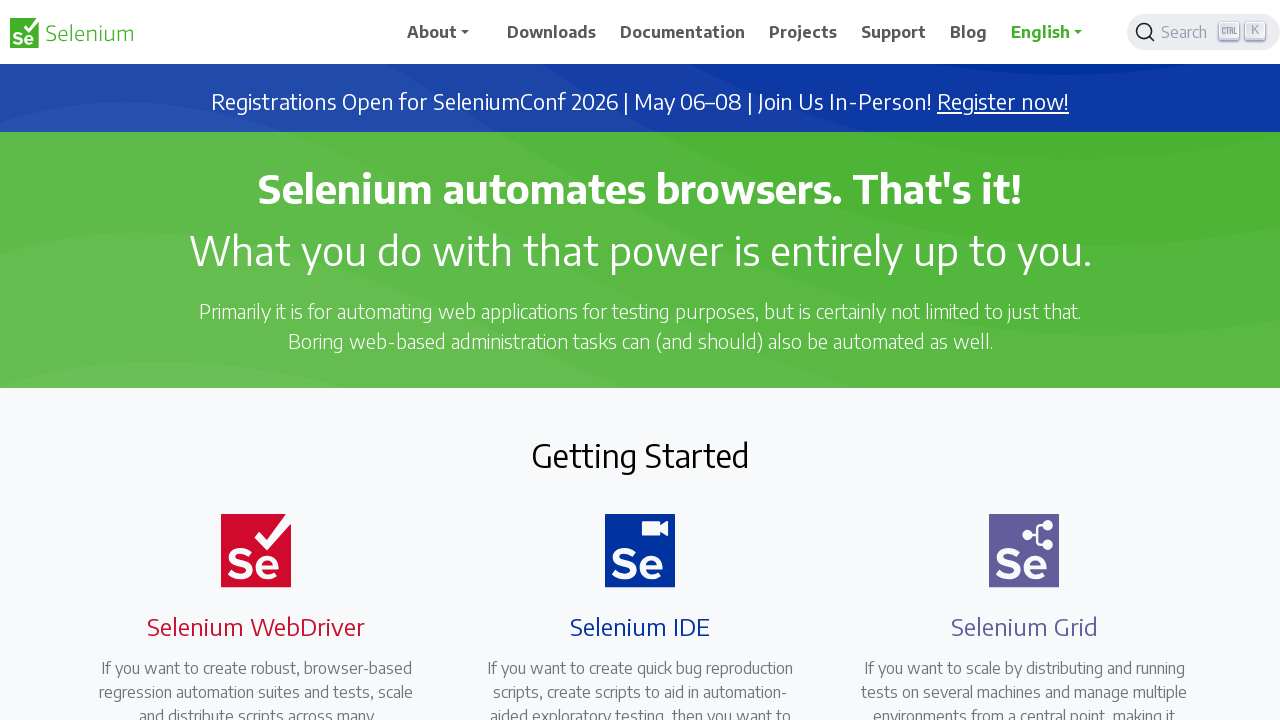

Navigated to https://www.selenium.dev/
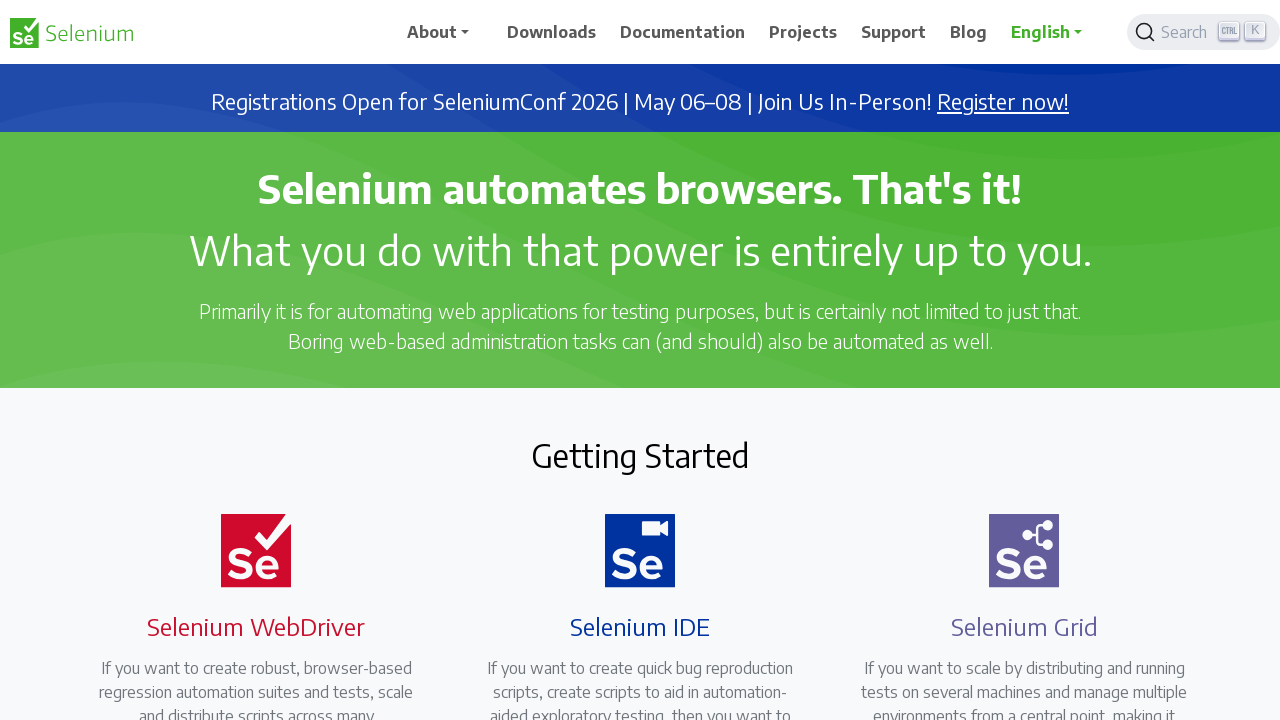

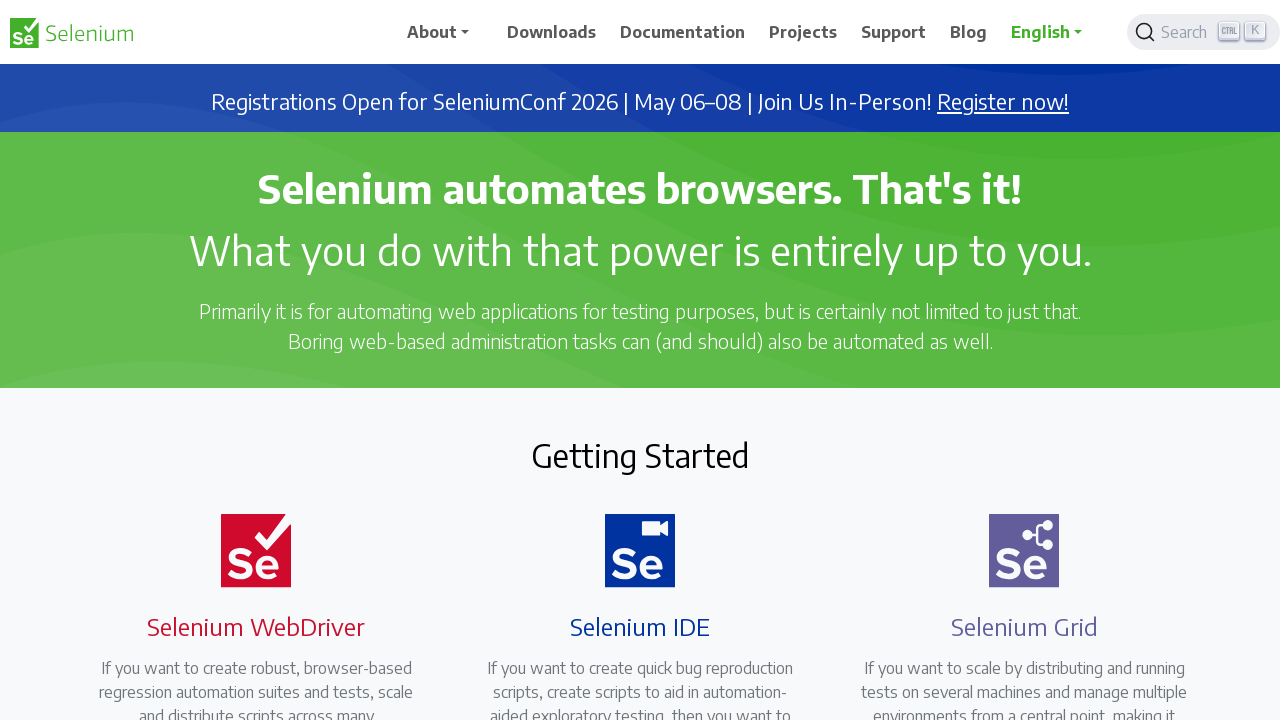